Tests jQuery UI draggable functionality by switching to an iframe and dragging an element horizontally

Starting URL: https://jqueryui.com/draggable/

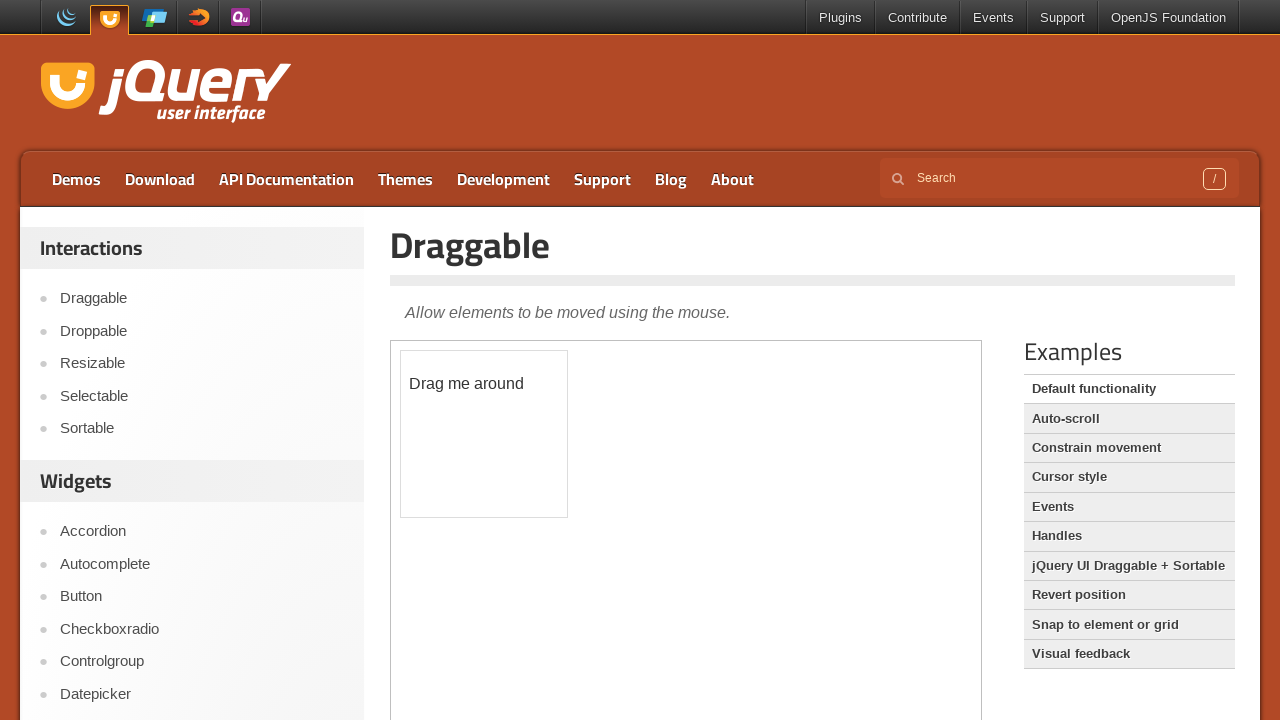

Located the demo iframe
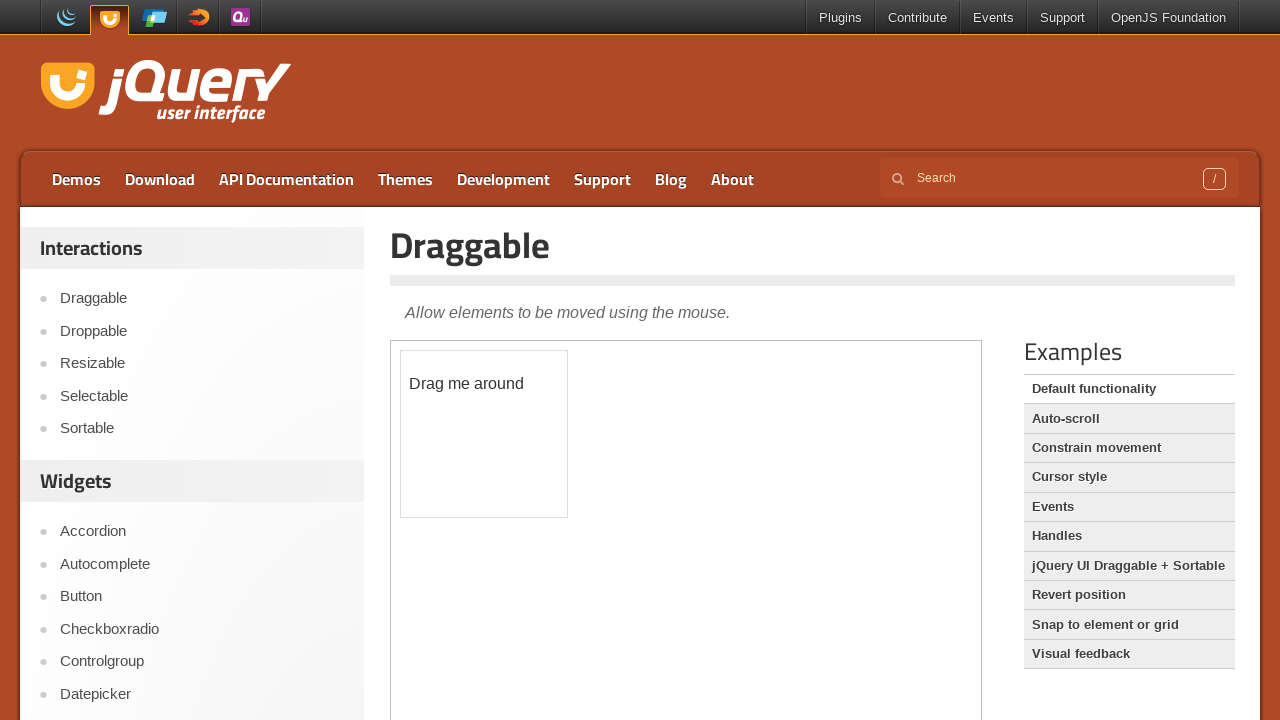

Located the draggable element within the iframe
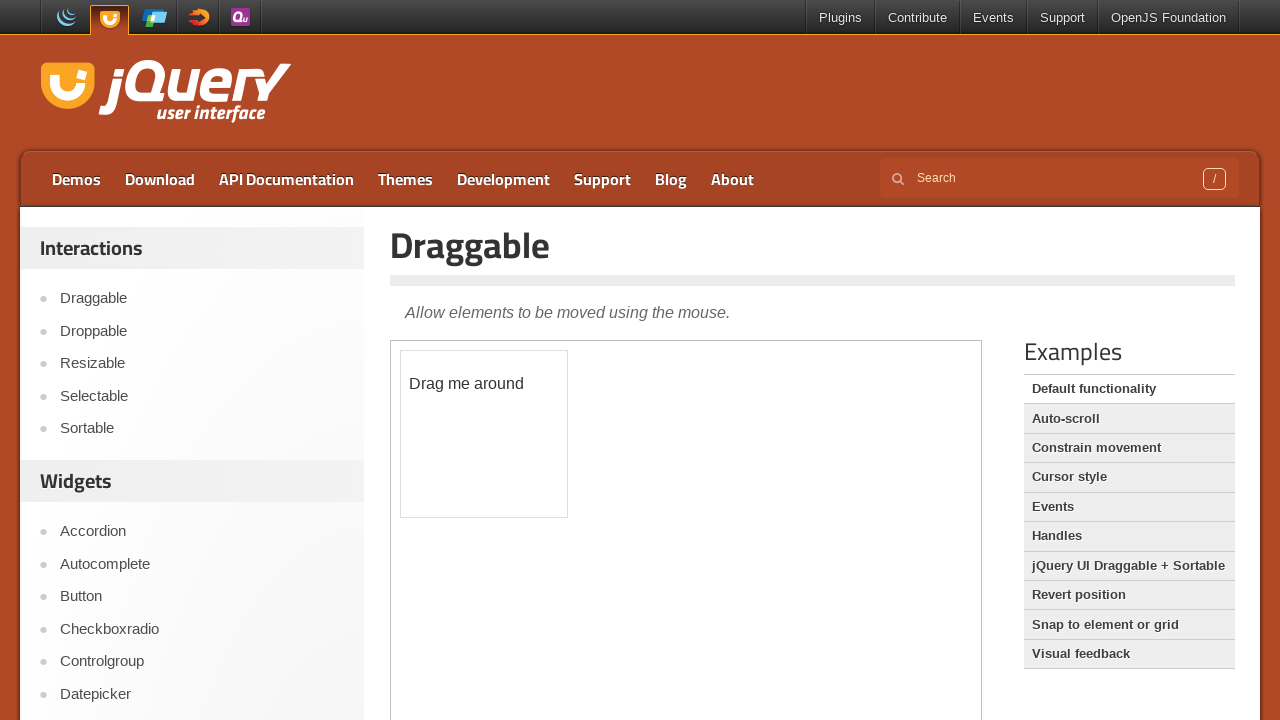

Dragged the element 80 pixels to the right at (481, 351)
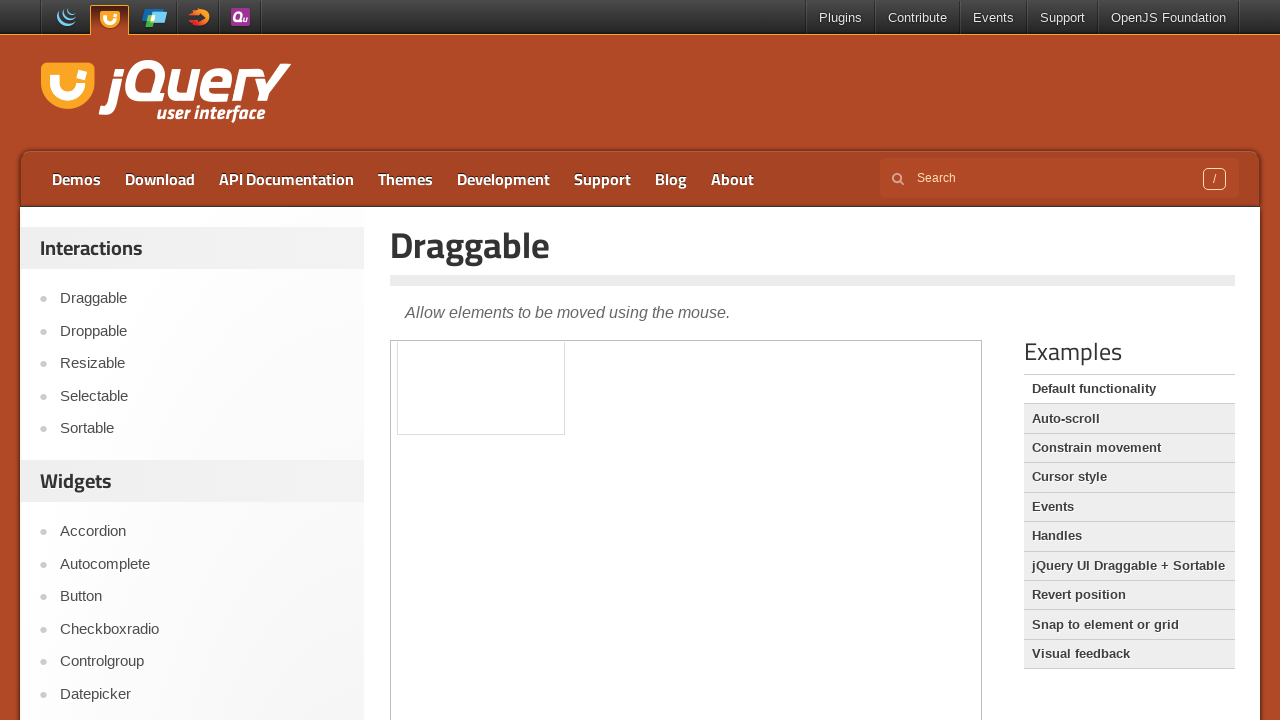

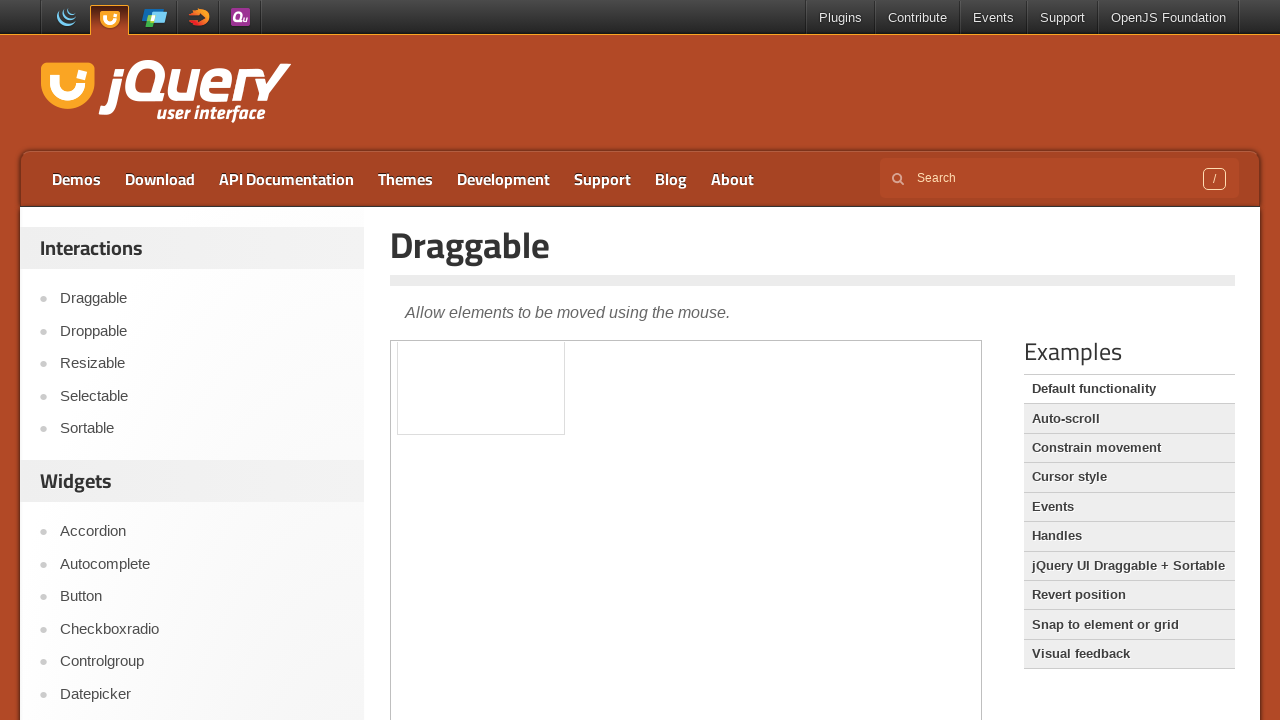